Tests multi-selection by holding Ctrl key and clicking on specific elements (1st, 3rd, 6th, and 11th) to select non-contiguous items

Starting URL: https://jqueryui.com/resources/demos/selectable/display-grid.html

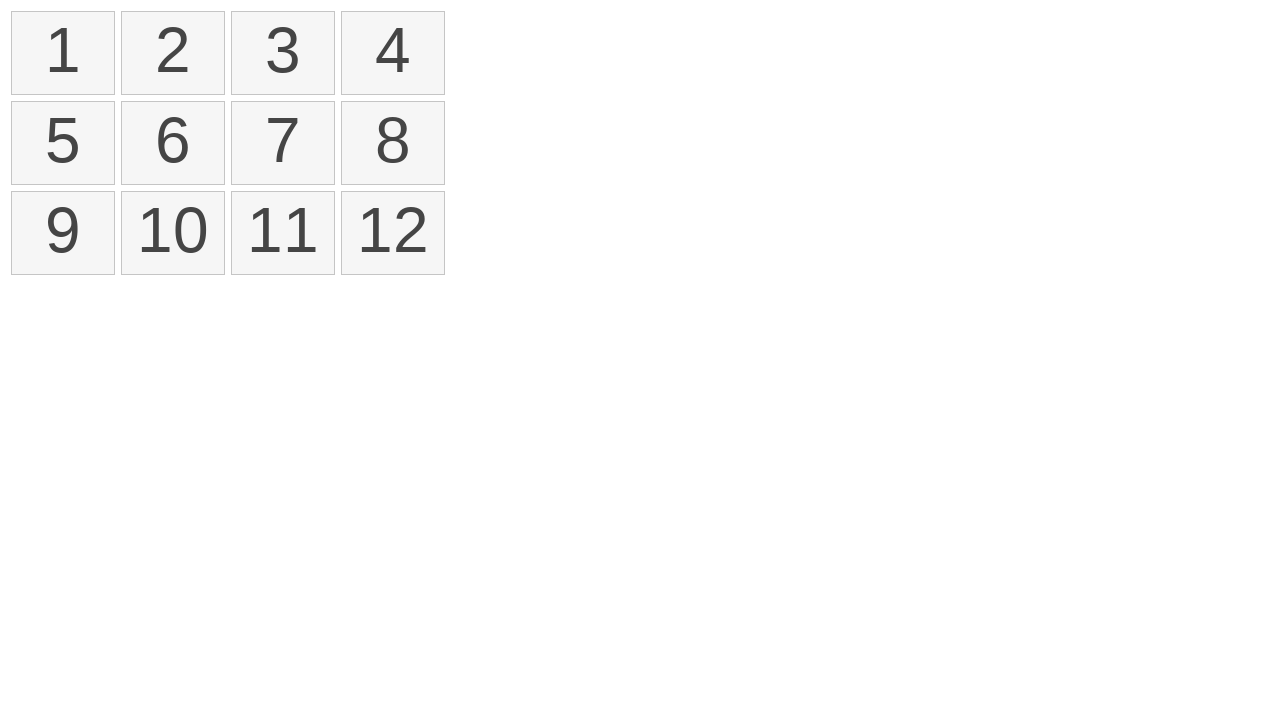

Waited for selectable elements to load
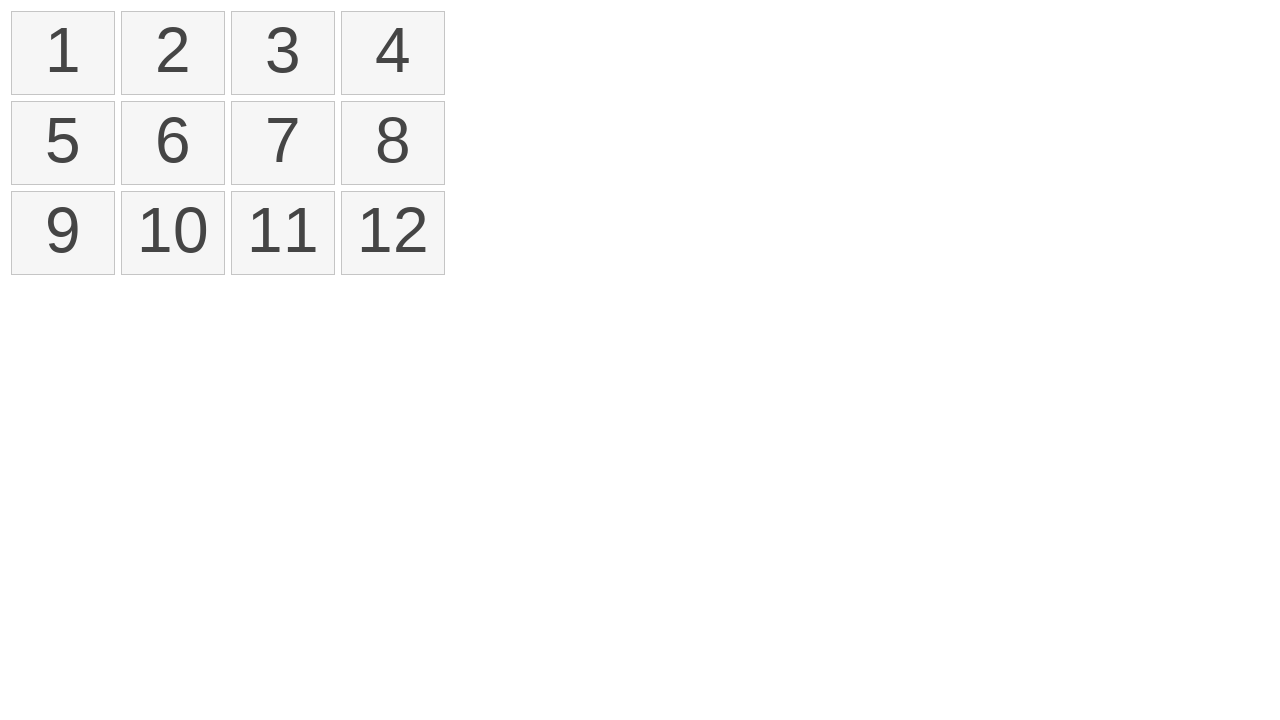

Located all rectangle elements with class ui-selectee
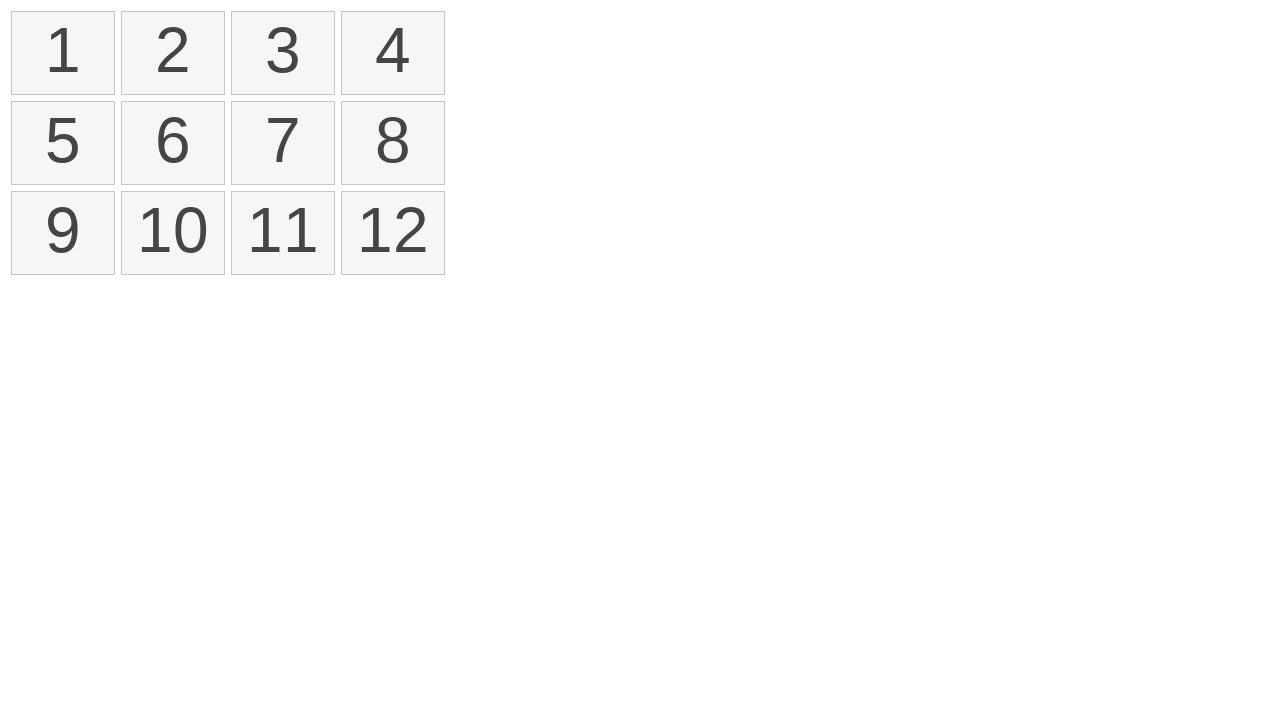

Pressed Control key down to start multi-selection
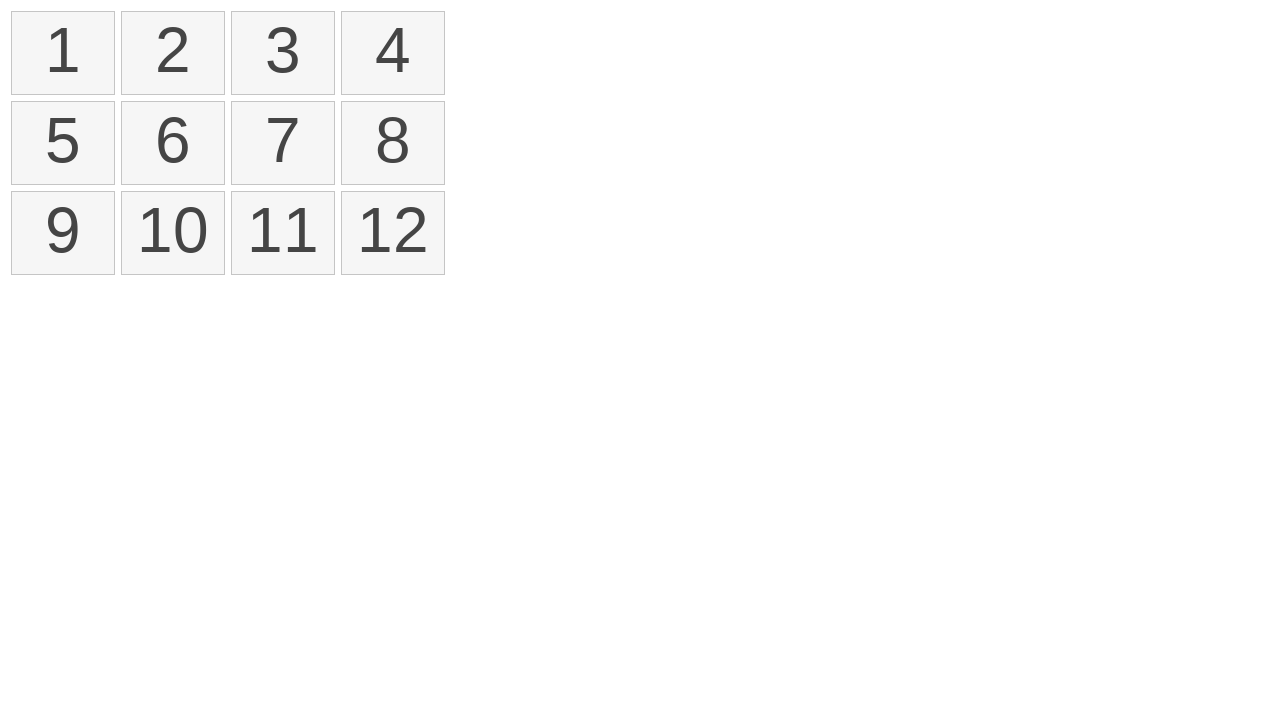

Clicked on 1st element (index 0) while holding Ctrl at (63, 53) on .ui-selectee >> nth=0
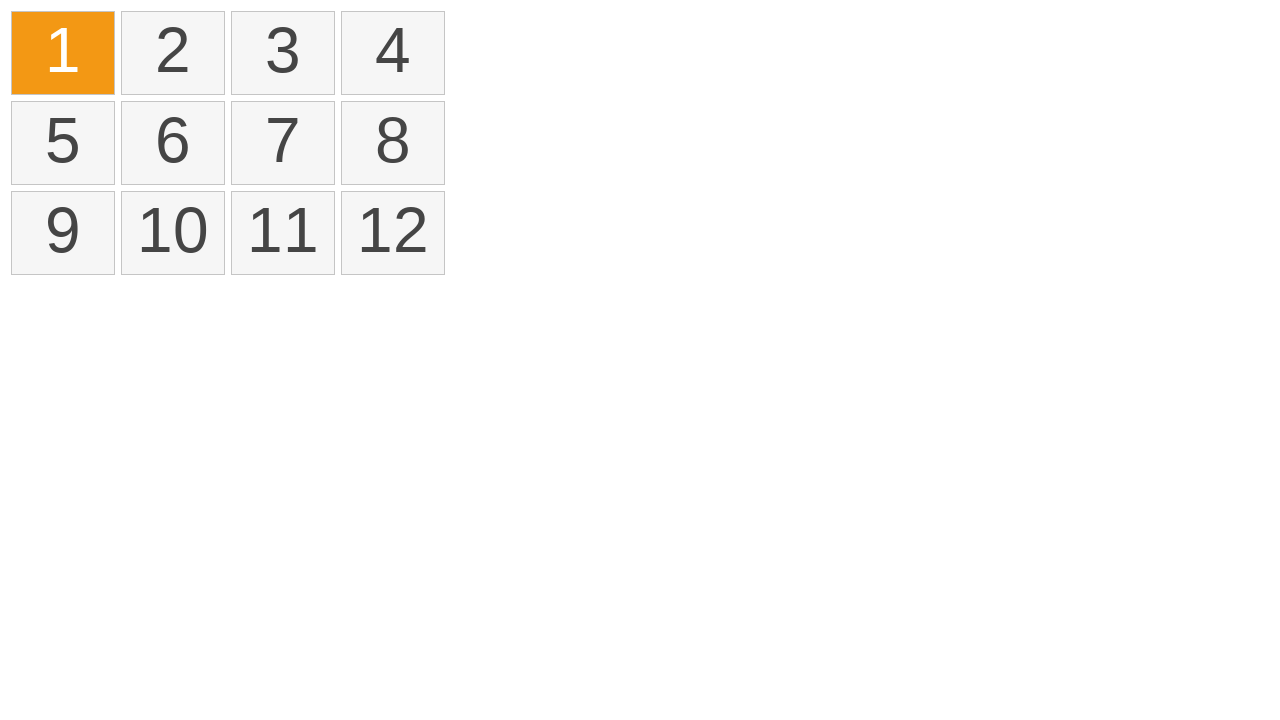

Clicked on 3rd element (index 2) while holding Ctrl at (283, 53) on .ui-selectee >> nth=2
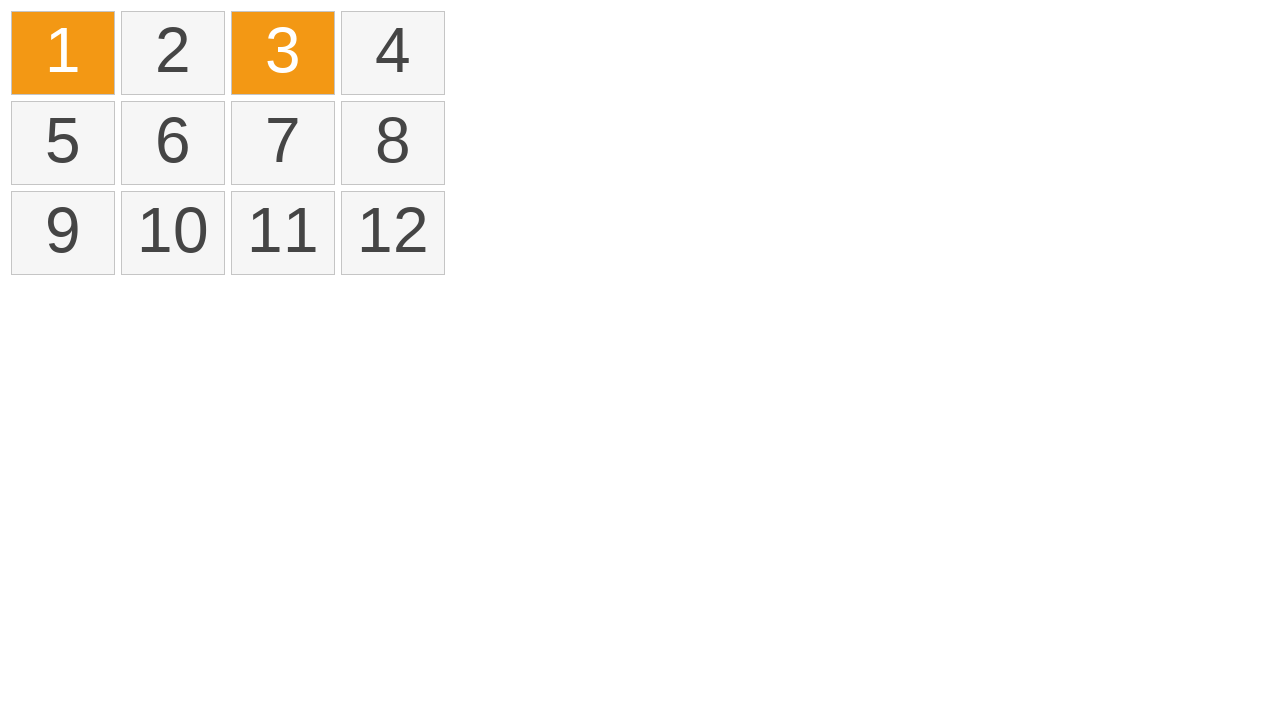

Clicked on 6th element (index 5) while holding Ctrl at (173, 143) on .ui-selectee >> nth=5
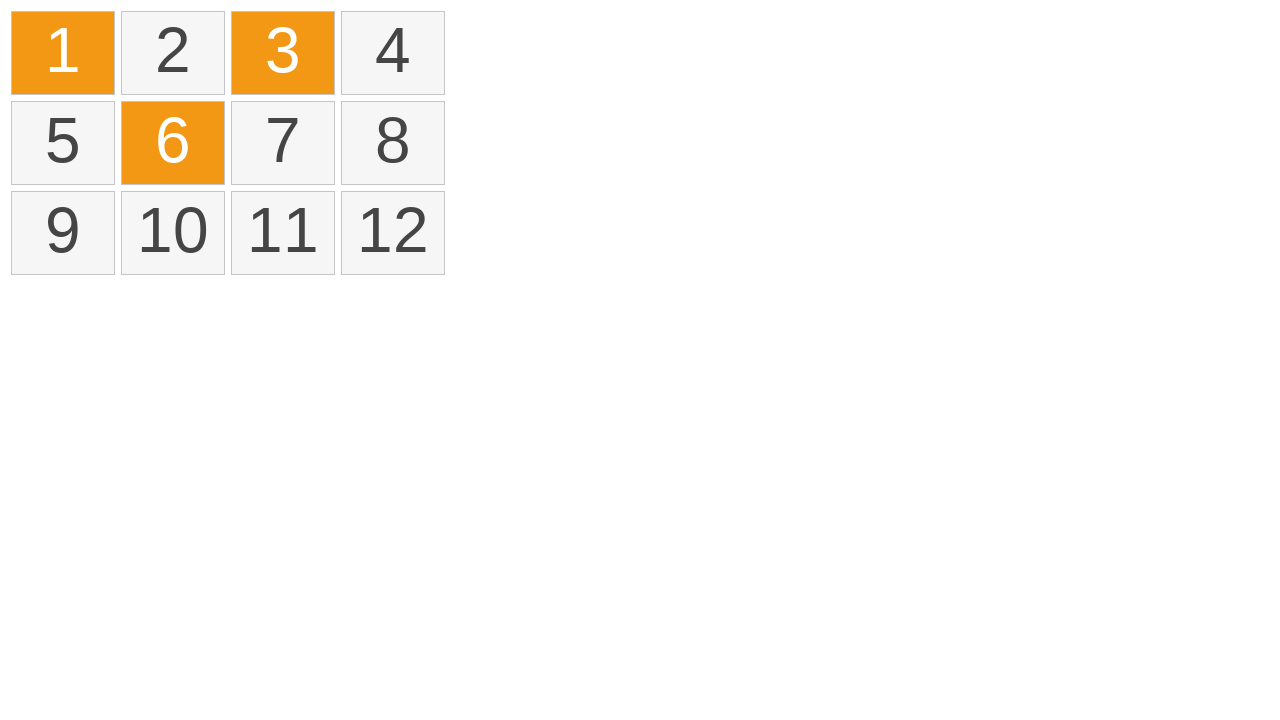

Clicked on 11th element (index 10) while holding Ctrl at (283, 233) on .ui-selectee >> nth=10
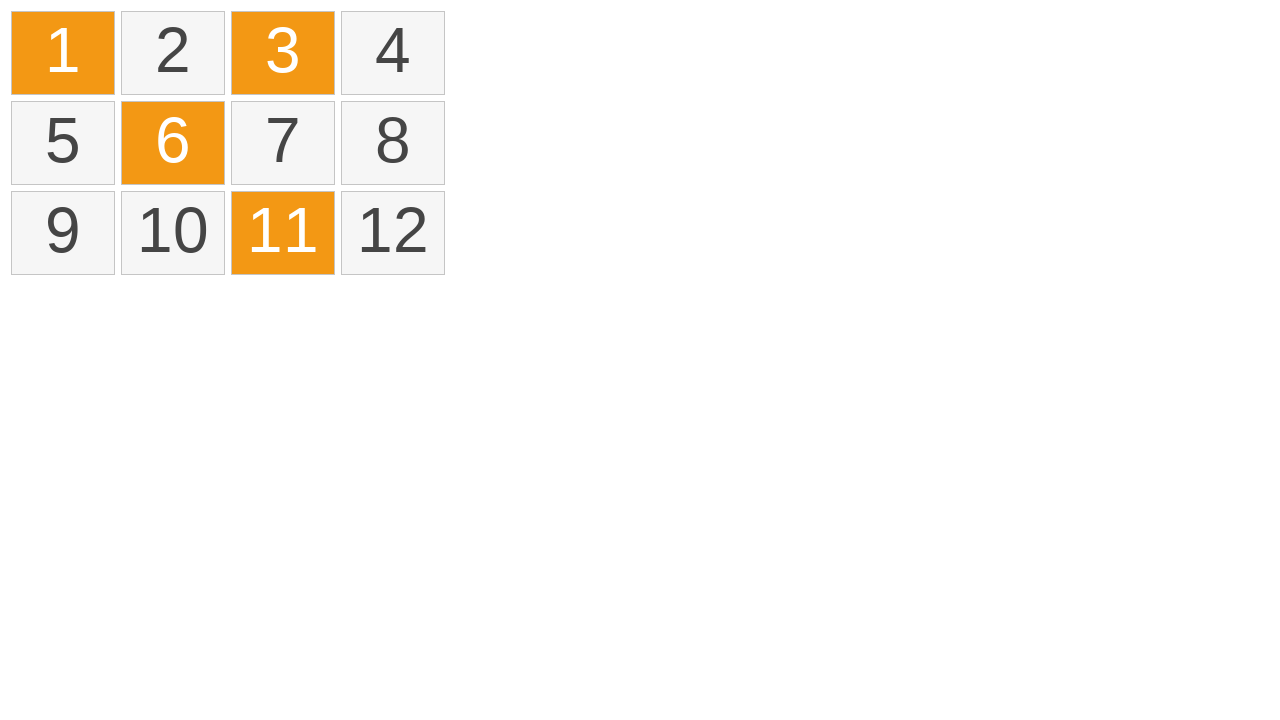

Released Control key to end multi-selection
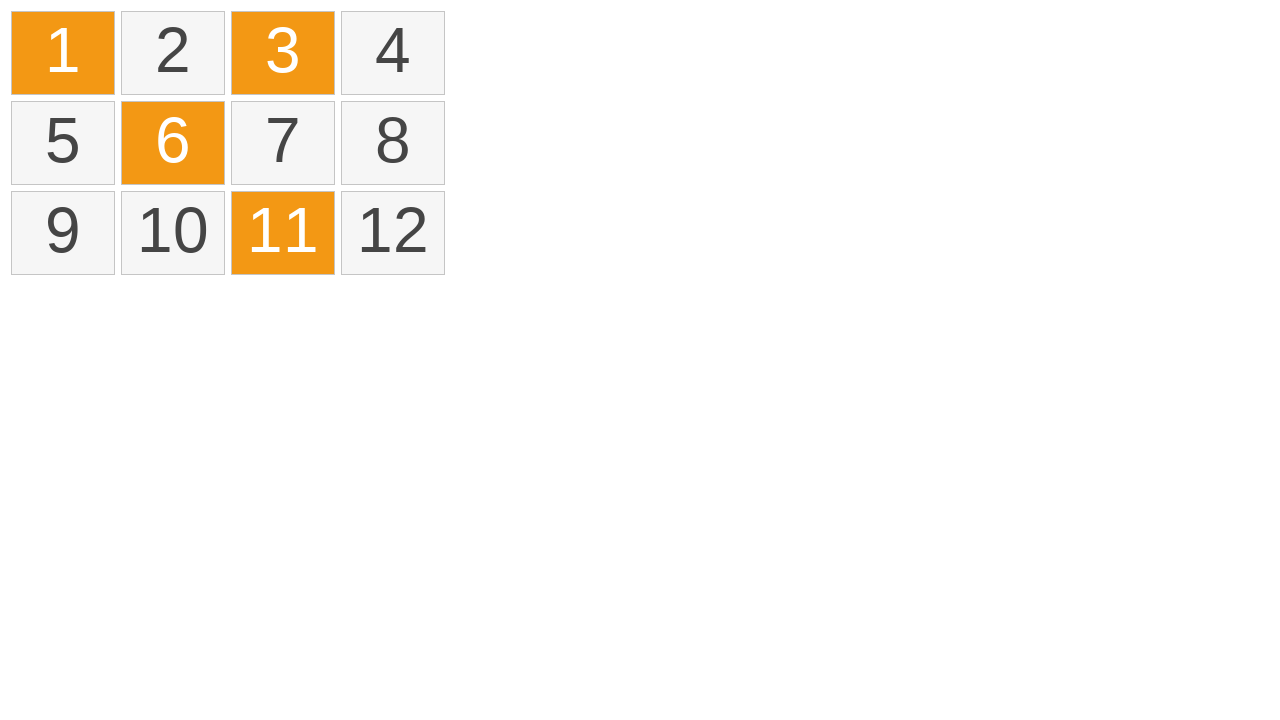

Verified that exactly 4 elements are selected
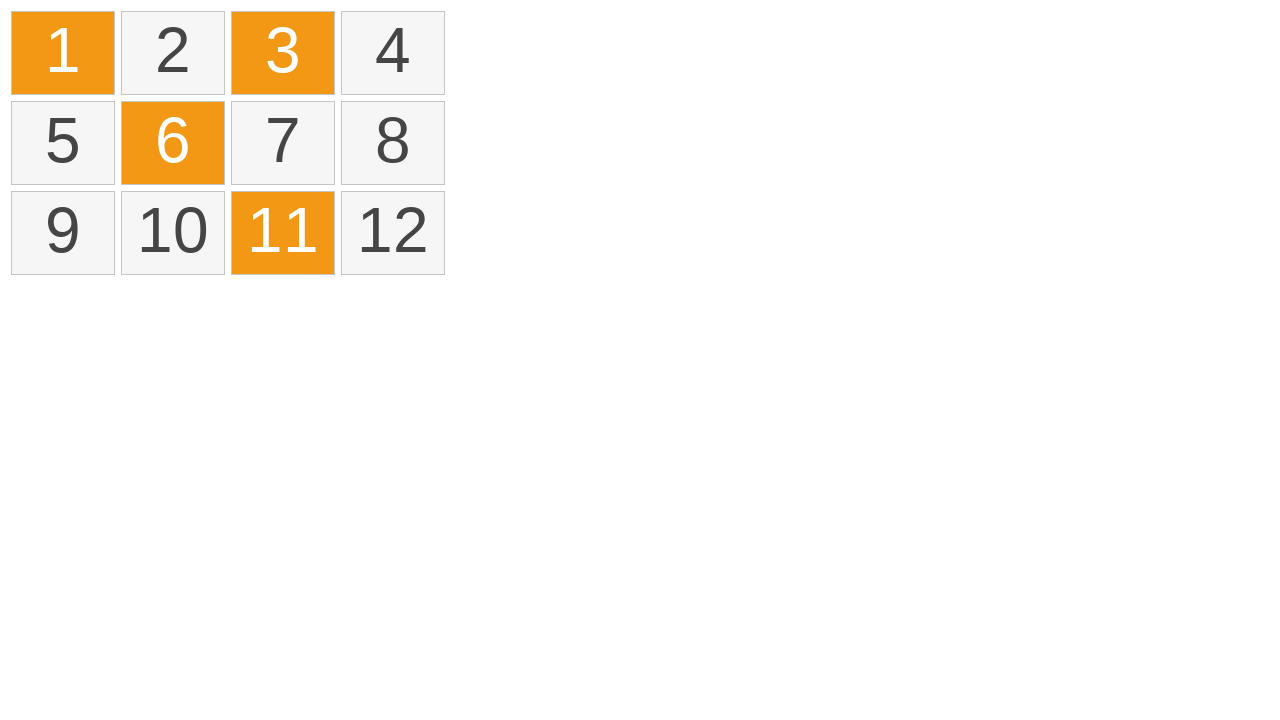

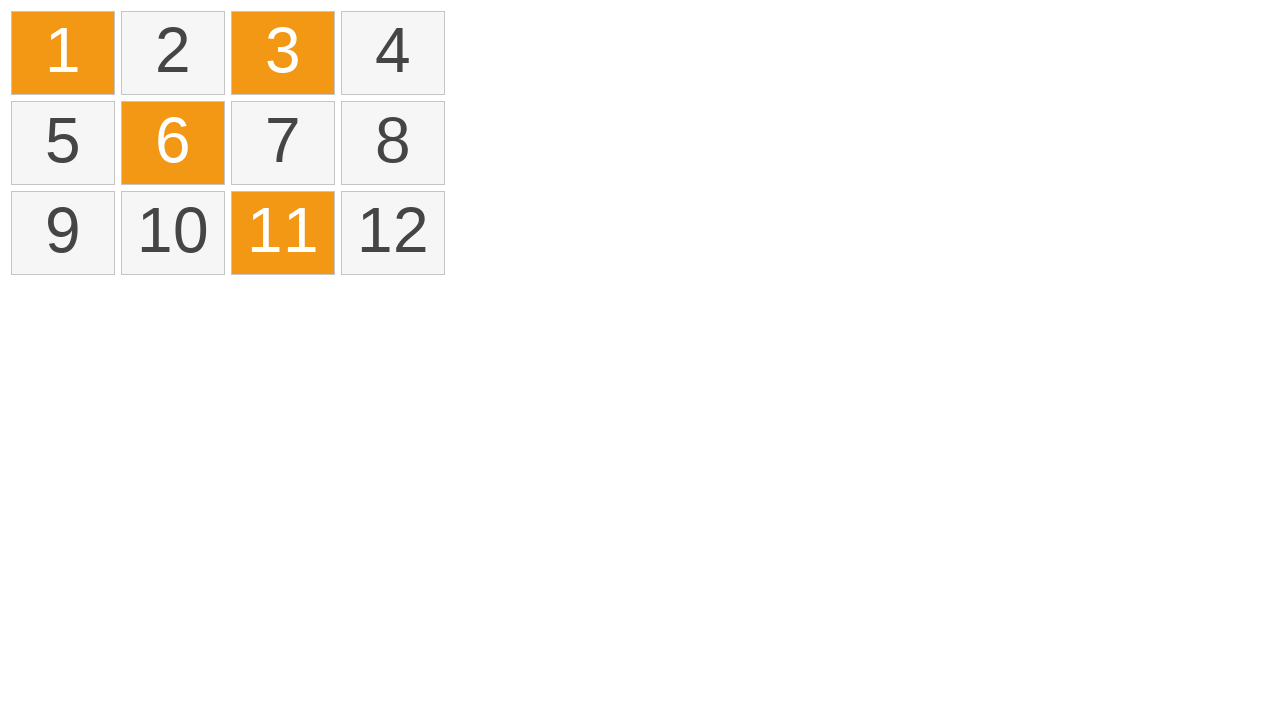